Tests scrolling functionality on Selenium documentation website by scrolling down and then back up

Starting URL: https://www.selenium.dev/

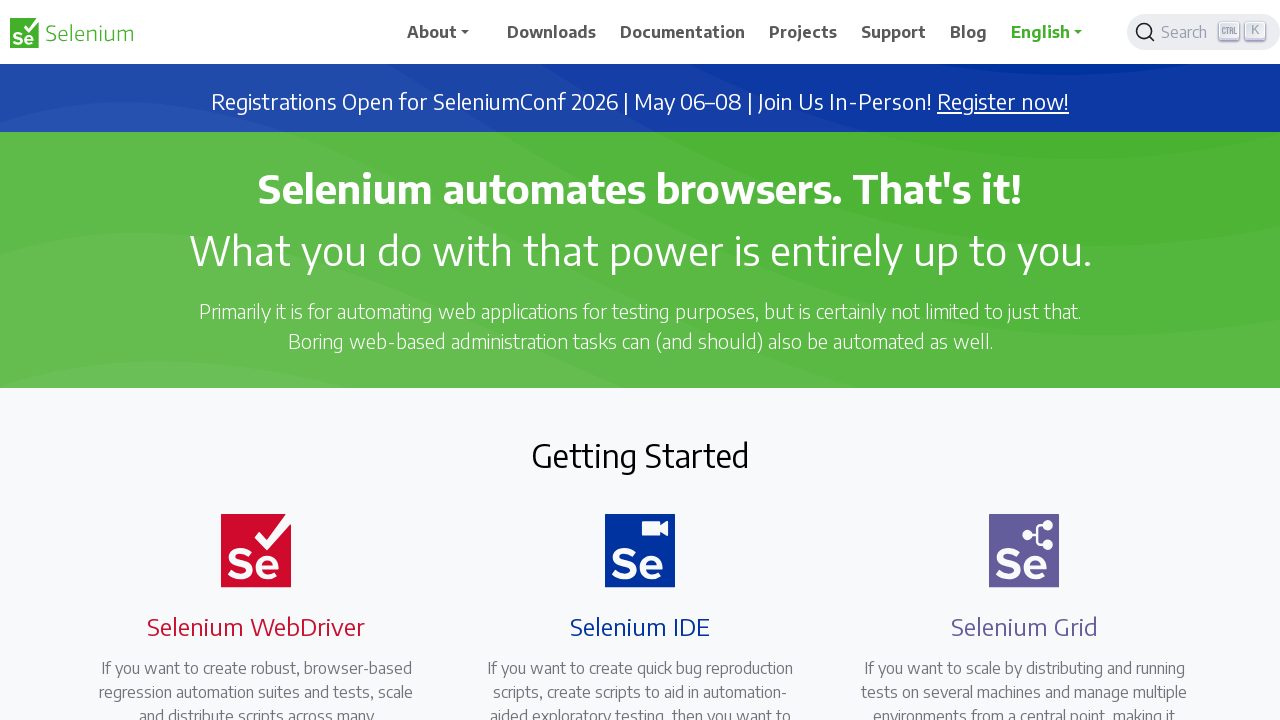

Scrolled down by 2000 pixels on Selenium documentation website
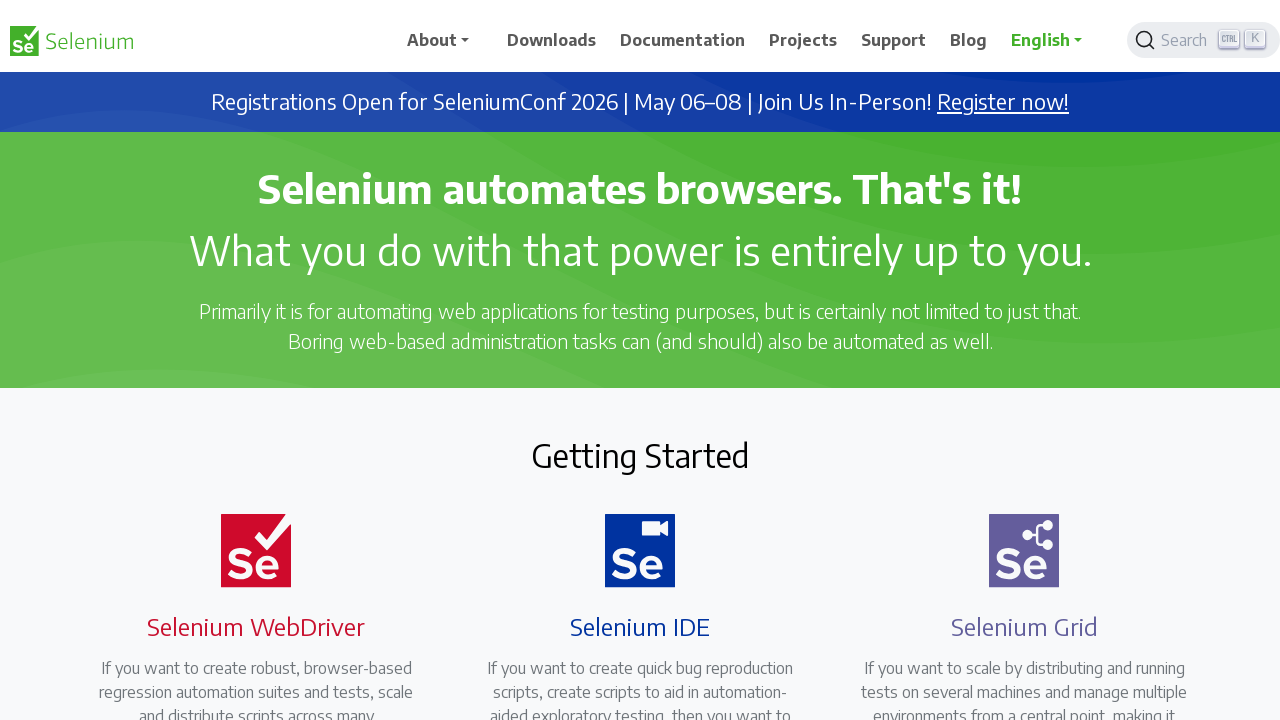

Waited for 3 seconds
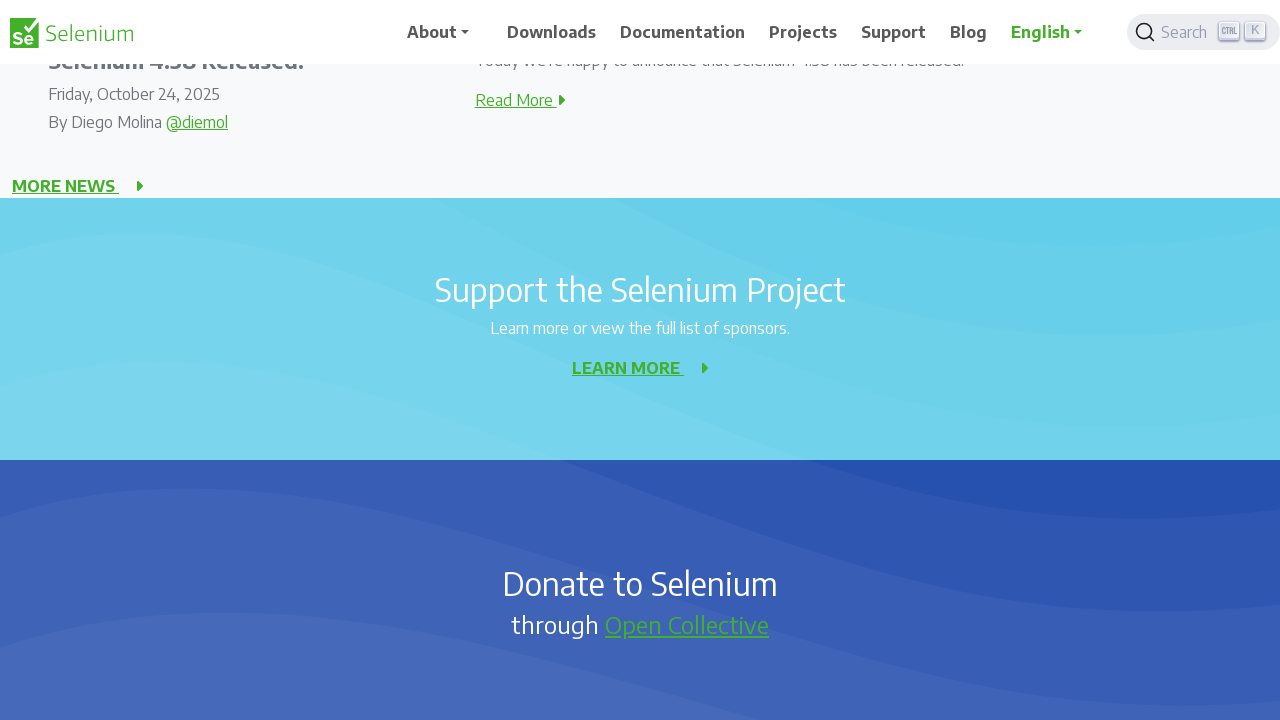

Scrolled back up by 2000 pixels
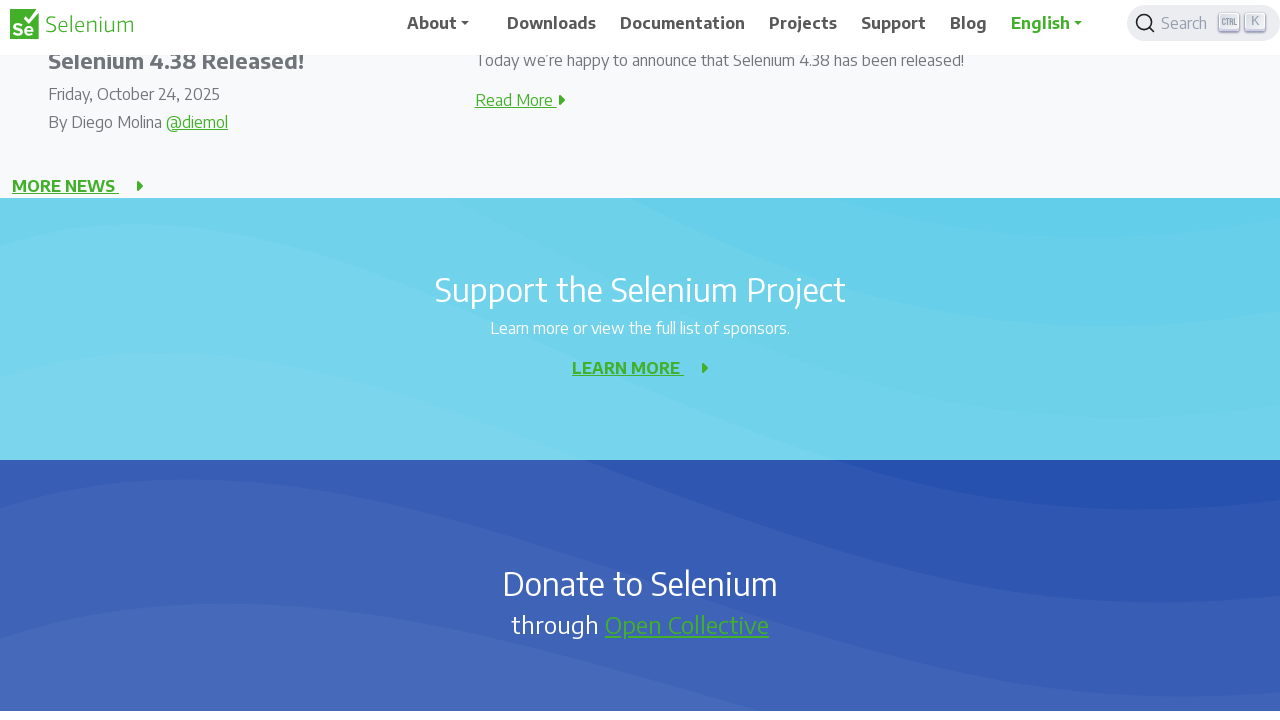

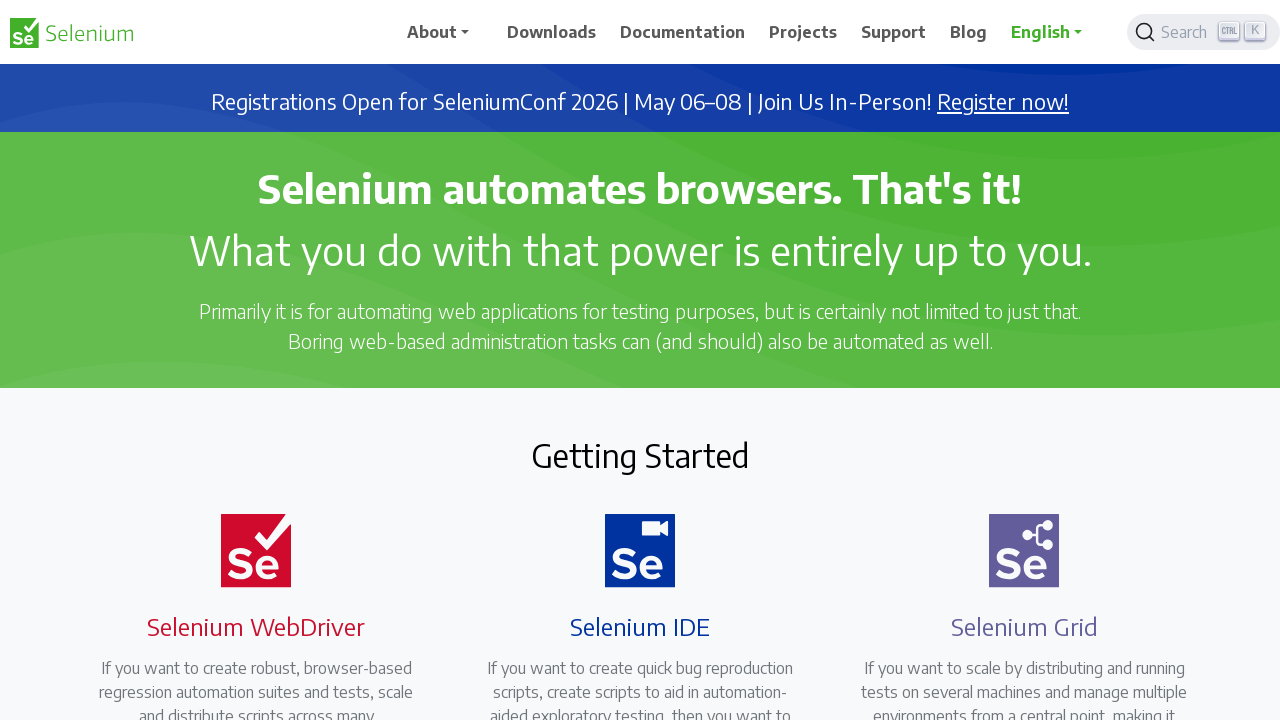